Tests radio button and checkbox selection on a practice form by clicking gender radio button and hobbies checkbox

Starting URL: https://demoqa.com/automation-practice-form

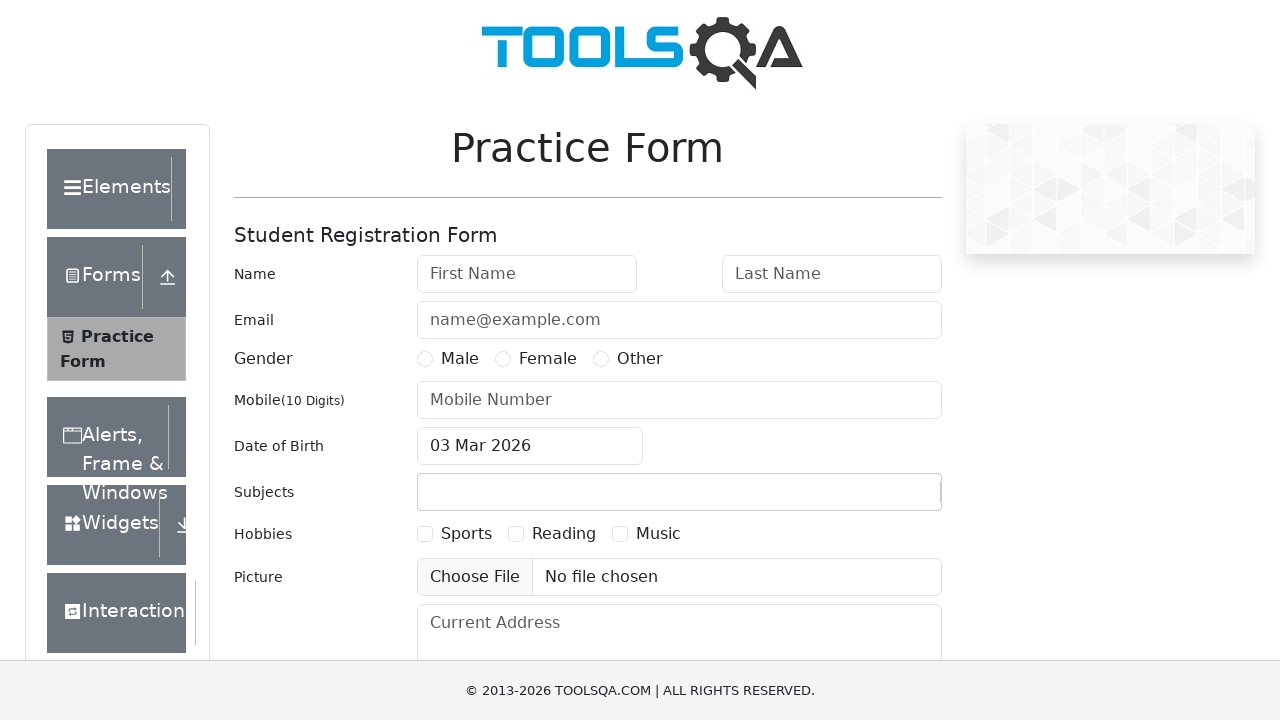

Practice form loaded and ready
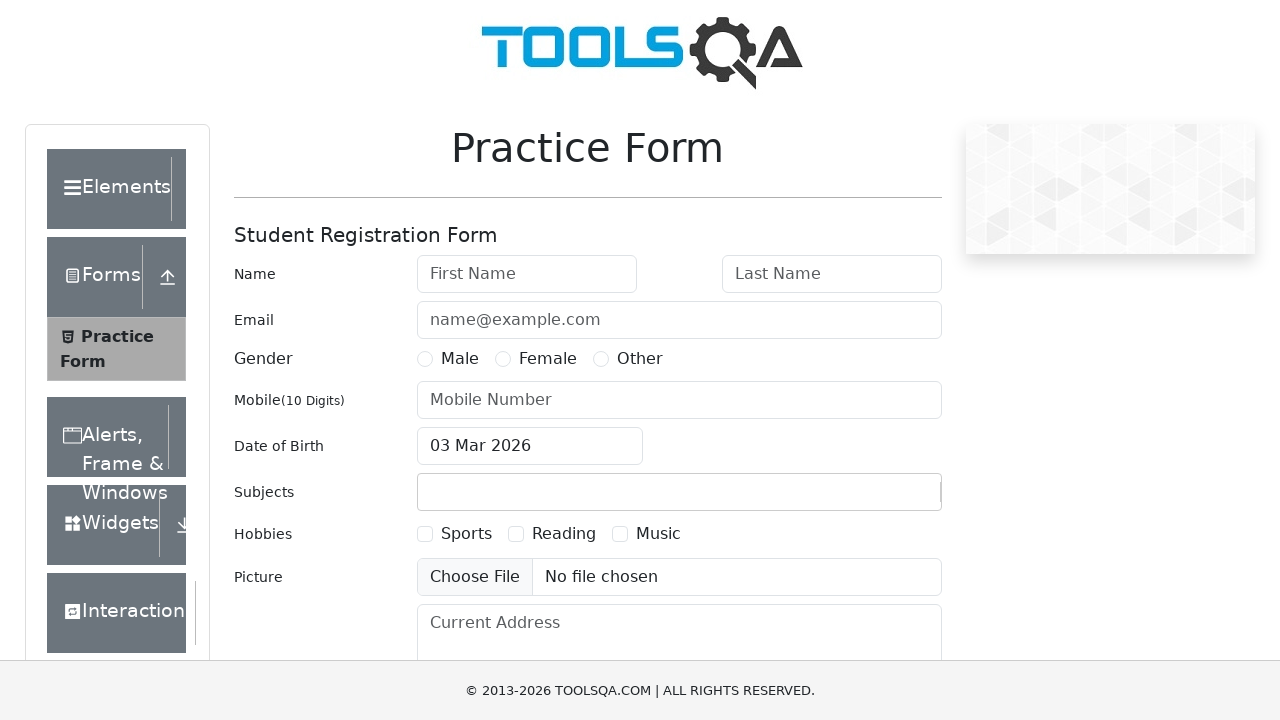

Clicked Male gender radio button at (460, 359) on label[for='gender-radio-1']
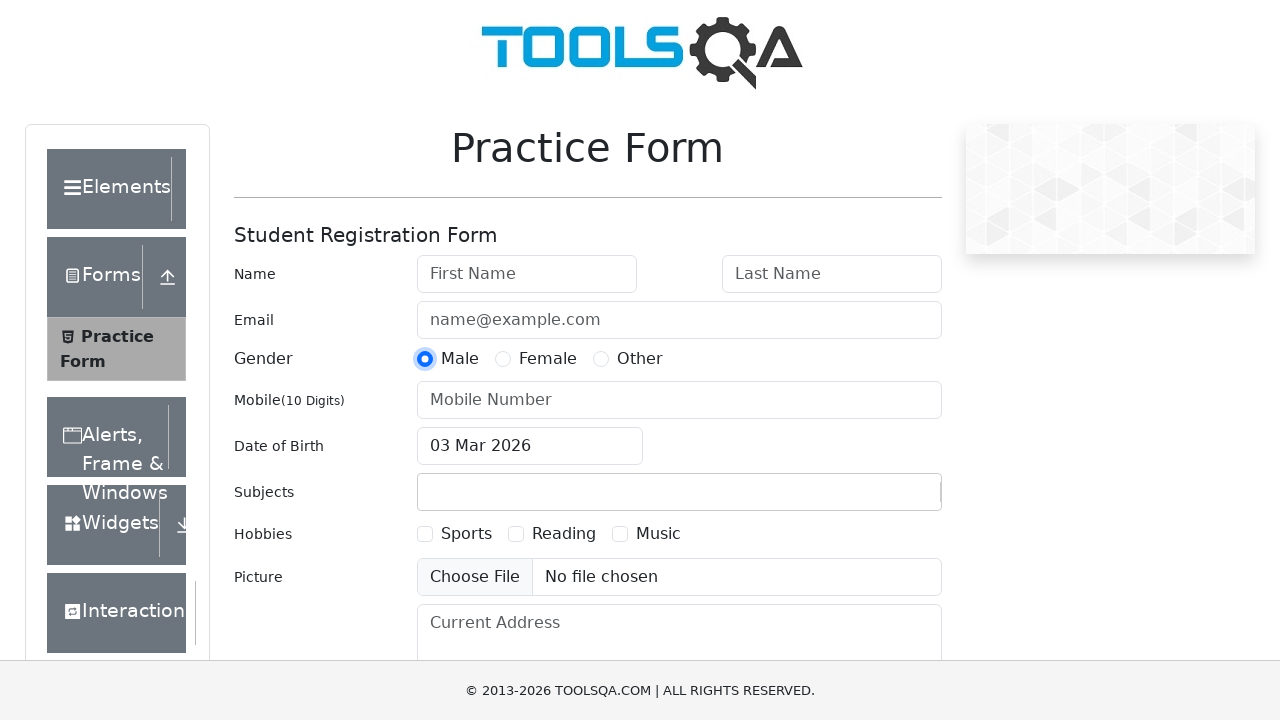

Scrolled to Music hobbies checkbox
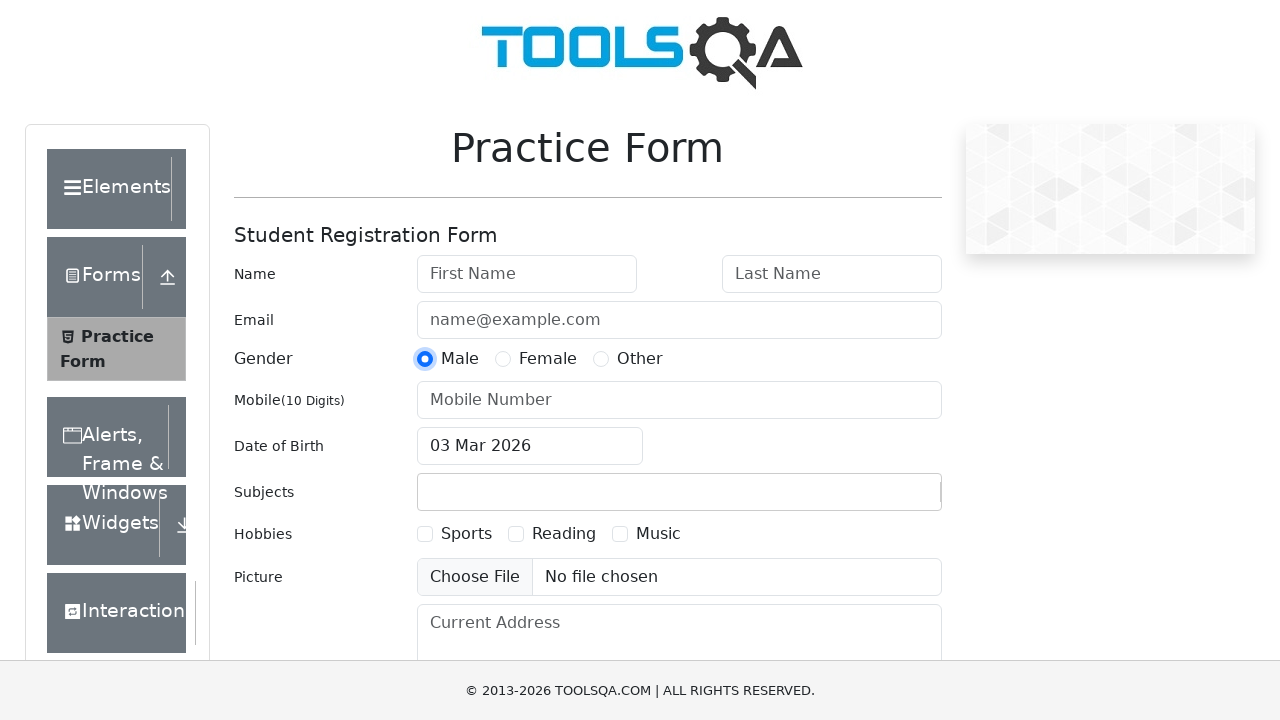

Clicked Music hobbies checkbox at (658, 534) on label[for='hobbies-checkbox-3']
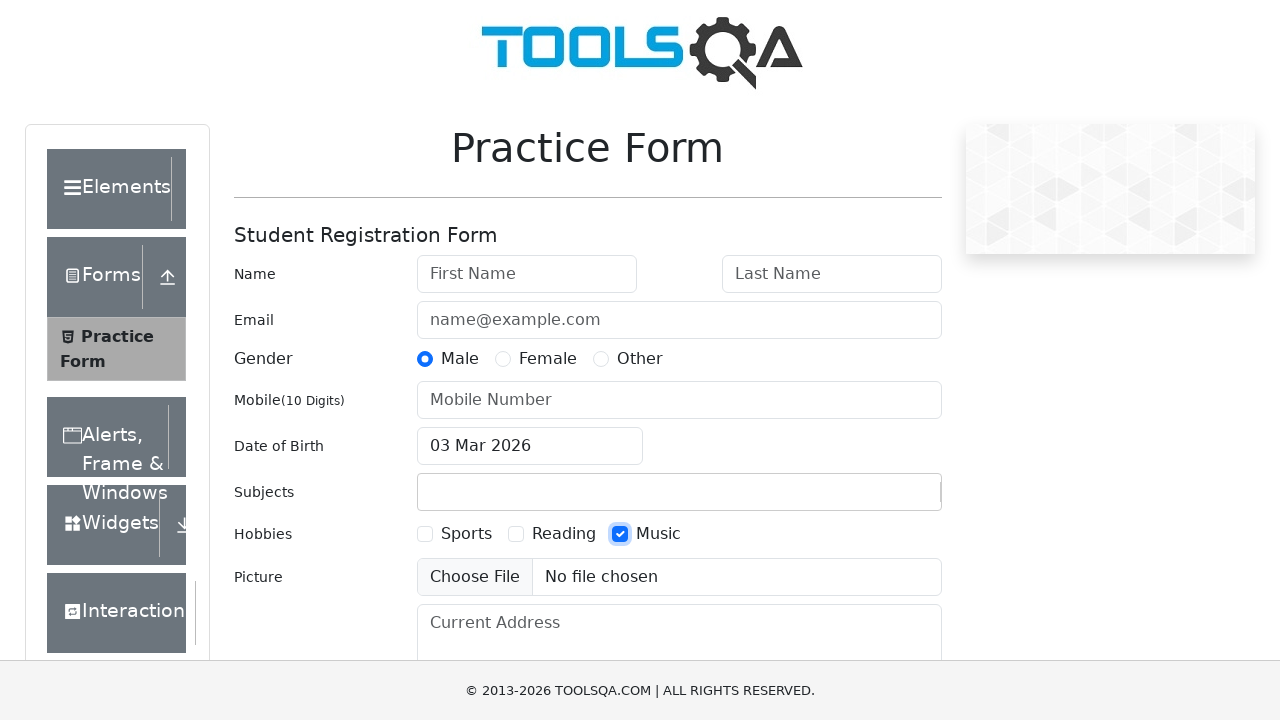

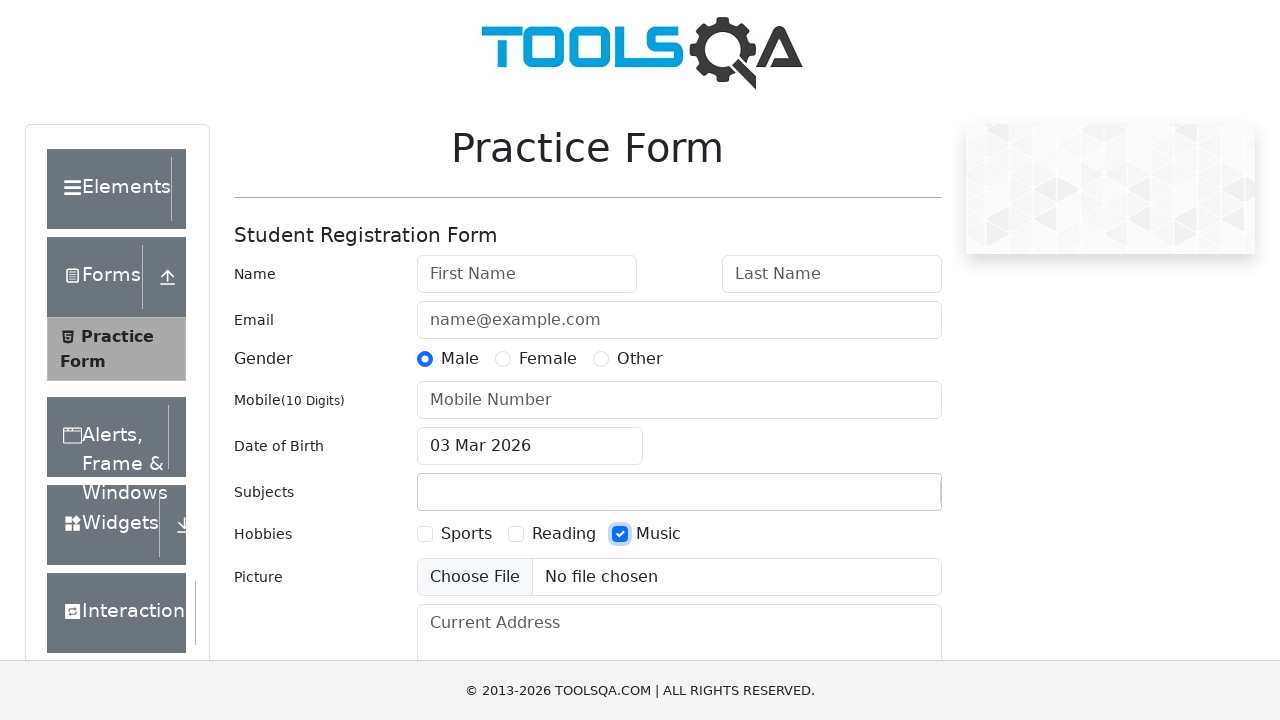